Tests opting out of A/B testing by adding an opt-out cookie on the homepage before navigating to the A/B test page.

Starting URL: http://the-internet.herokuapp.com

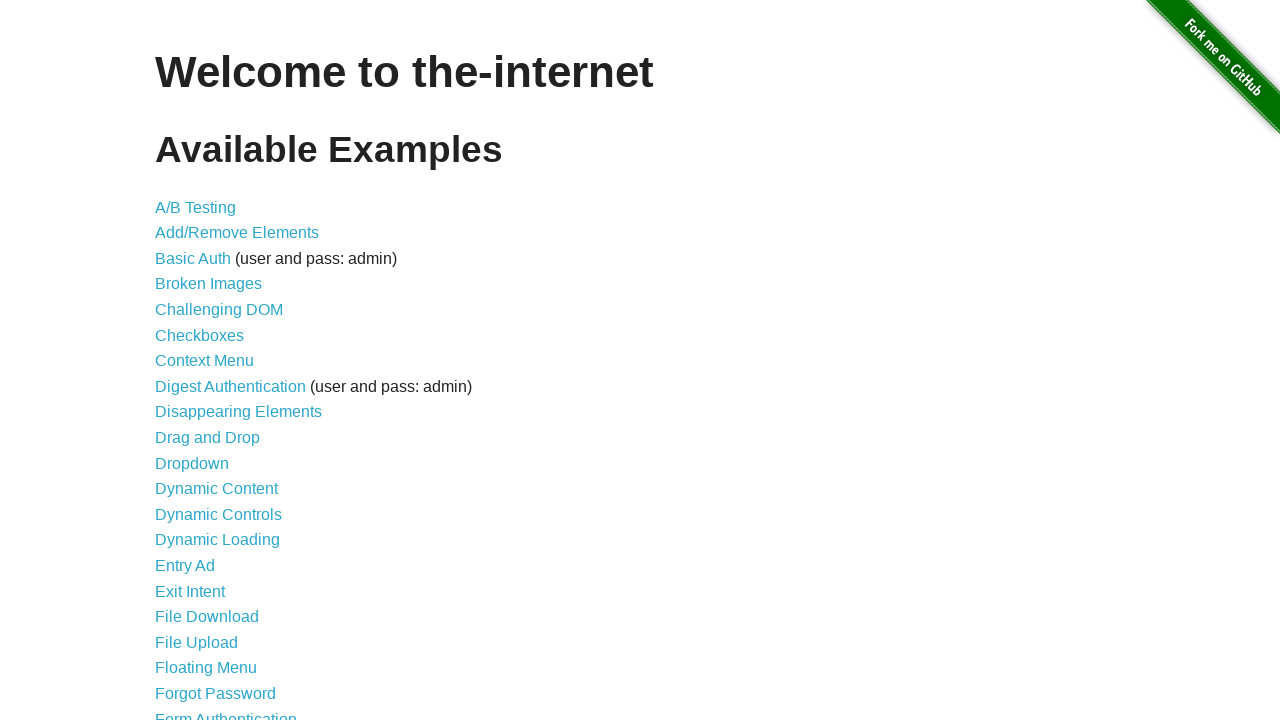

Added optimizelyOptOut cookie to opt out of A/B testing
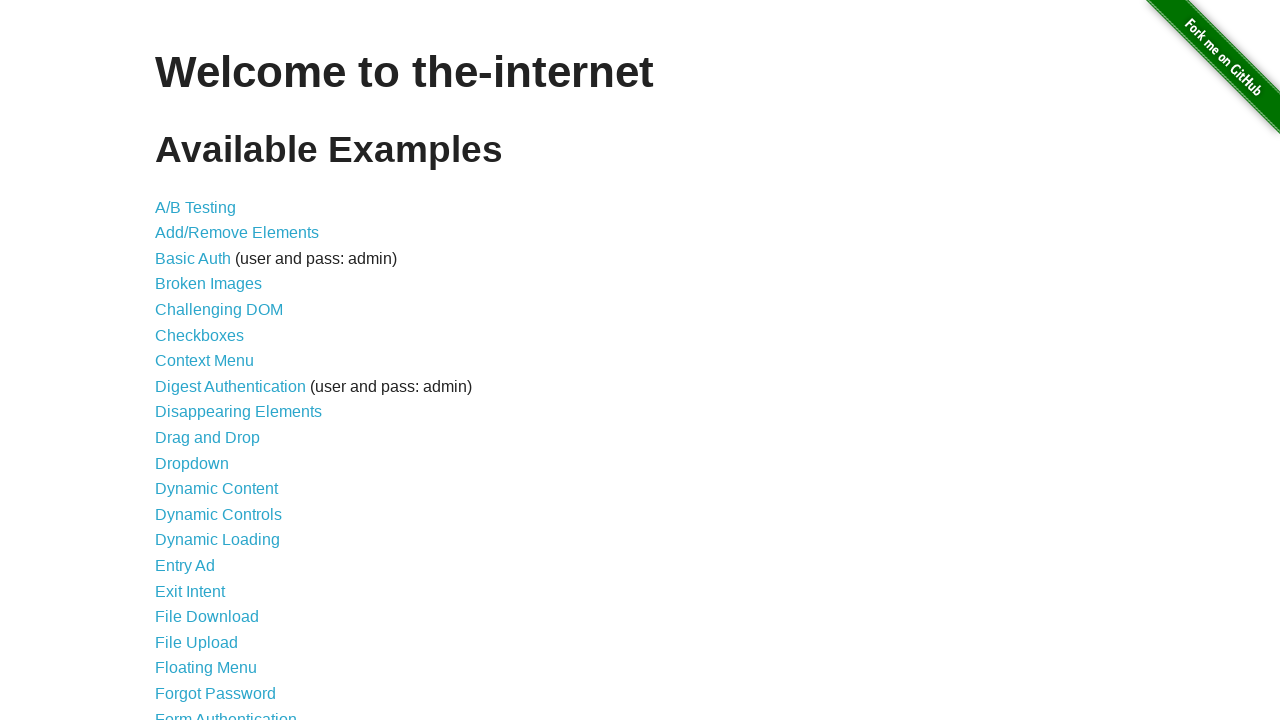

Navigated to A/B test page
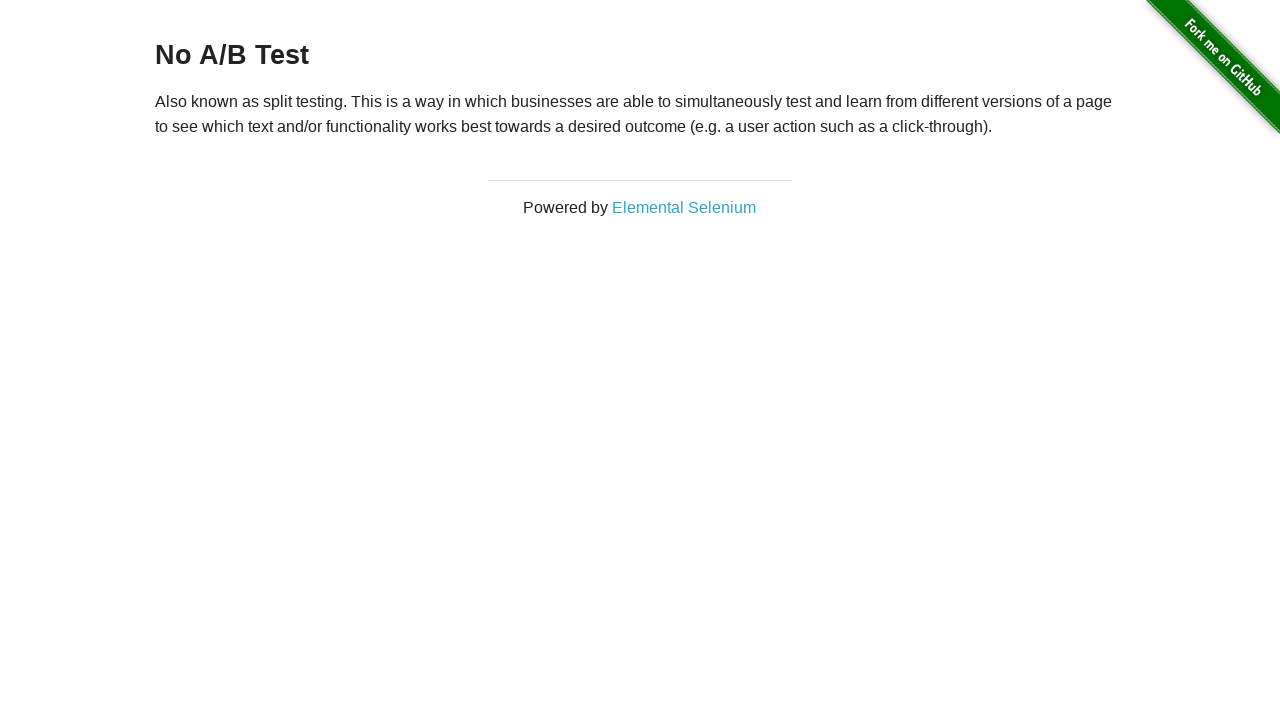

Retrieved heading text from A/B test page
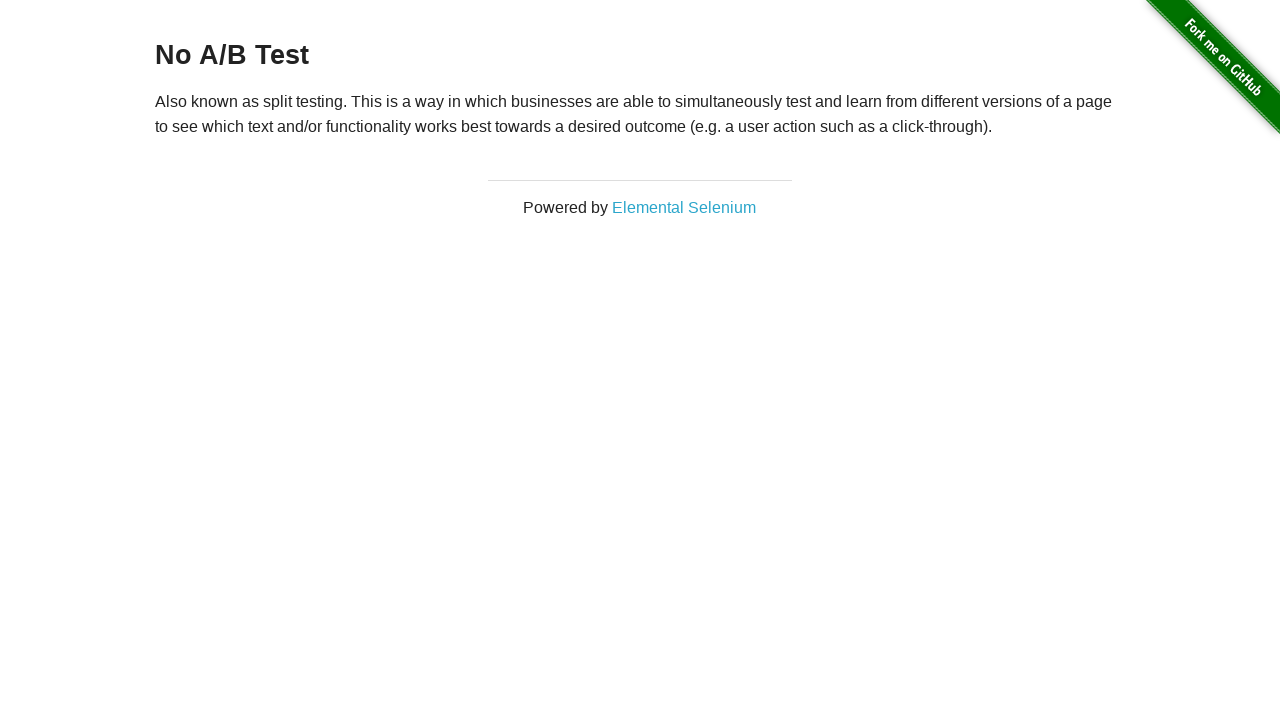

Verified heading text is 'No A/B Test' - opt-out cookie is working
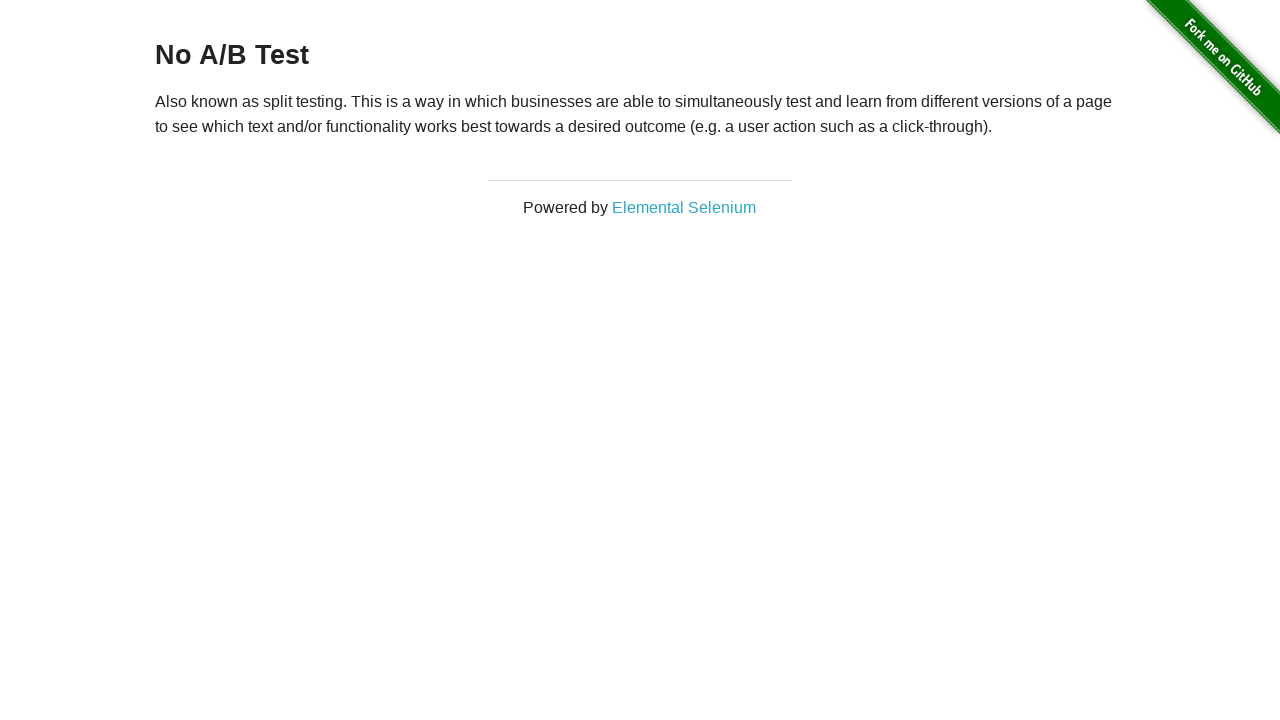

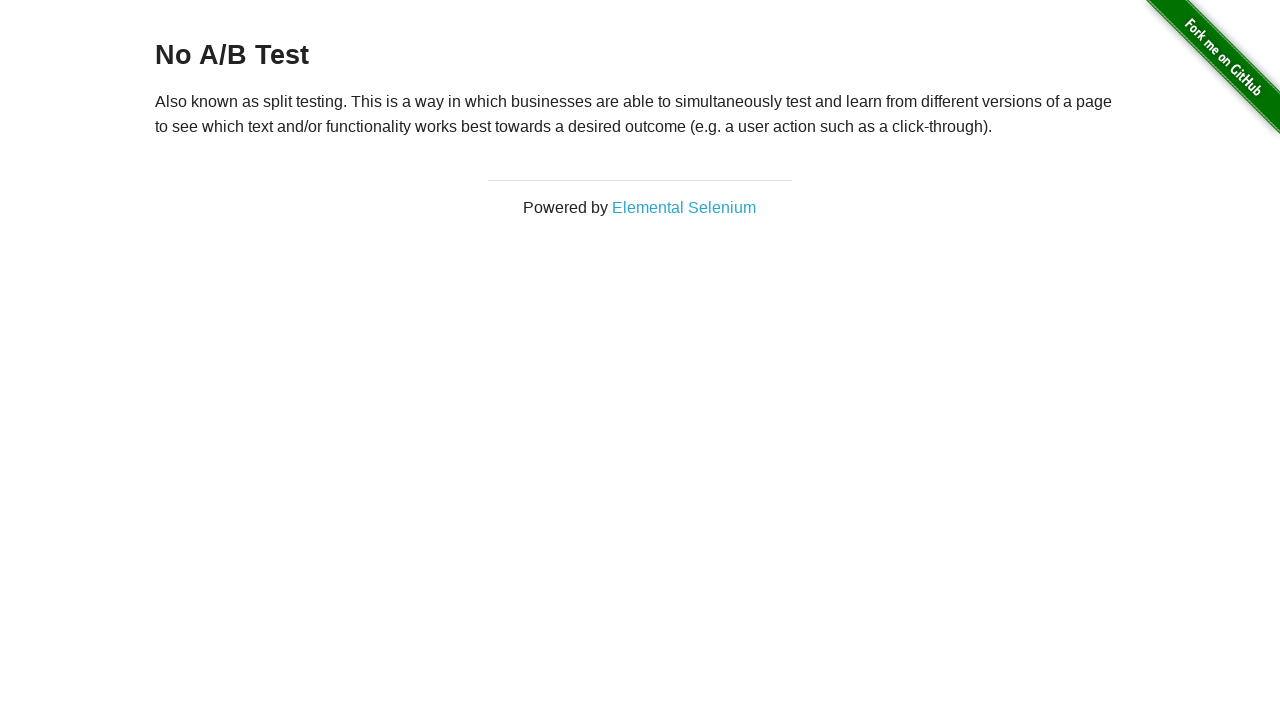